Tests switching between browser windows/tabs by clicking a button that opens a new tab, switching to the new tab, and then switching back to the original tab.

Starting URL: https://formy-project.herokuapp.com/switch-window

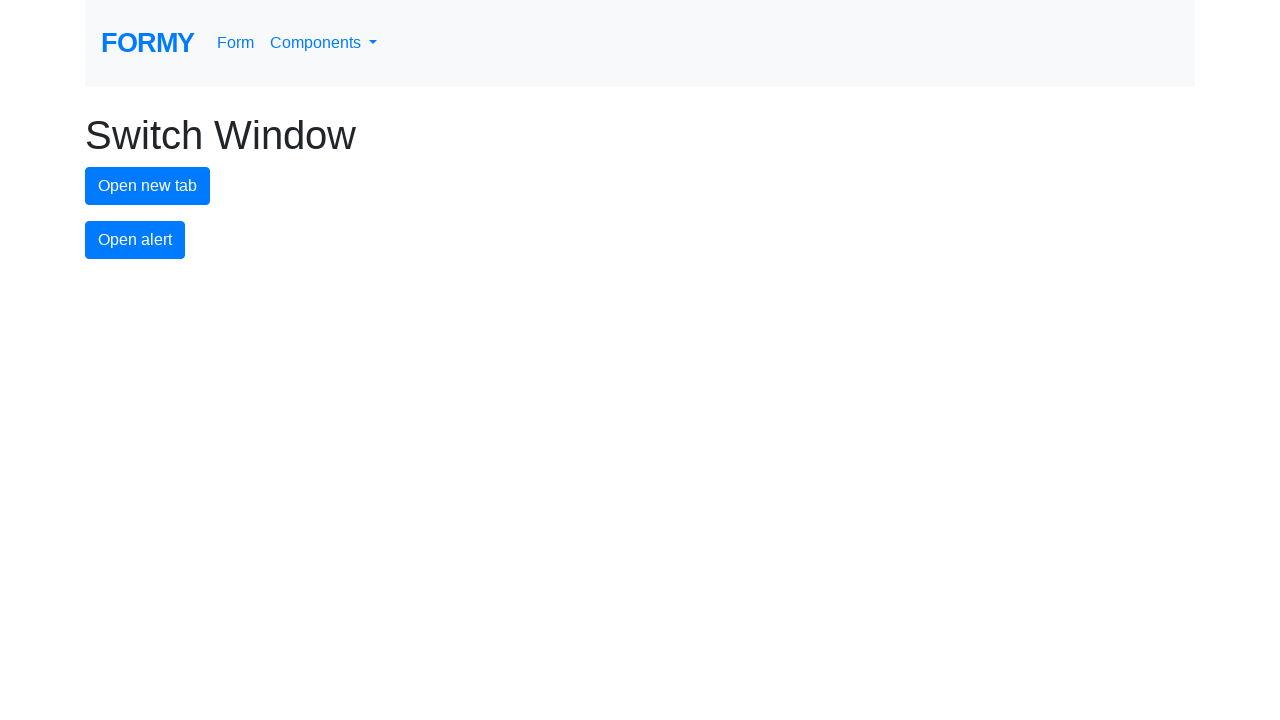

Clicked new tab button to open a new window at (148, 186) on #new-tab-button
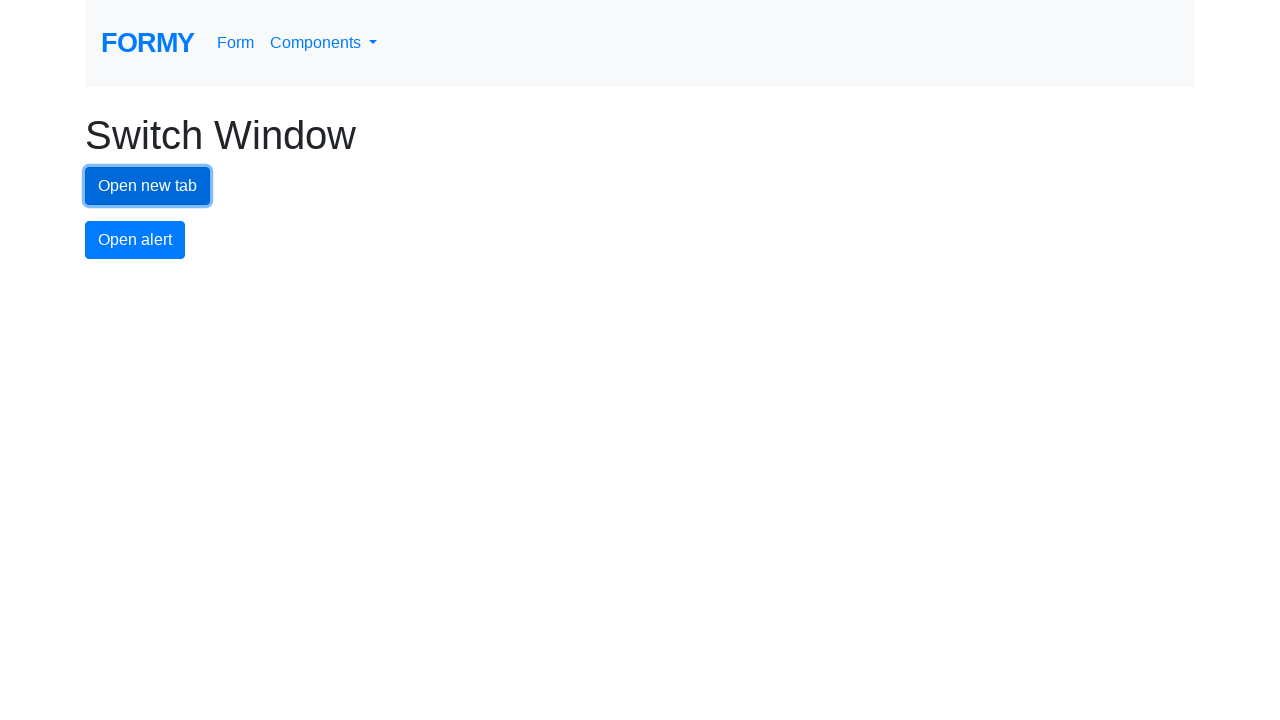

Detected new page/tab opening at (148, 186) on #new-tab-button
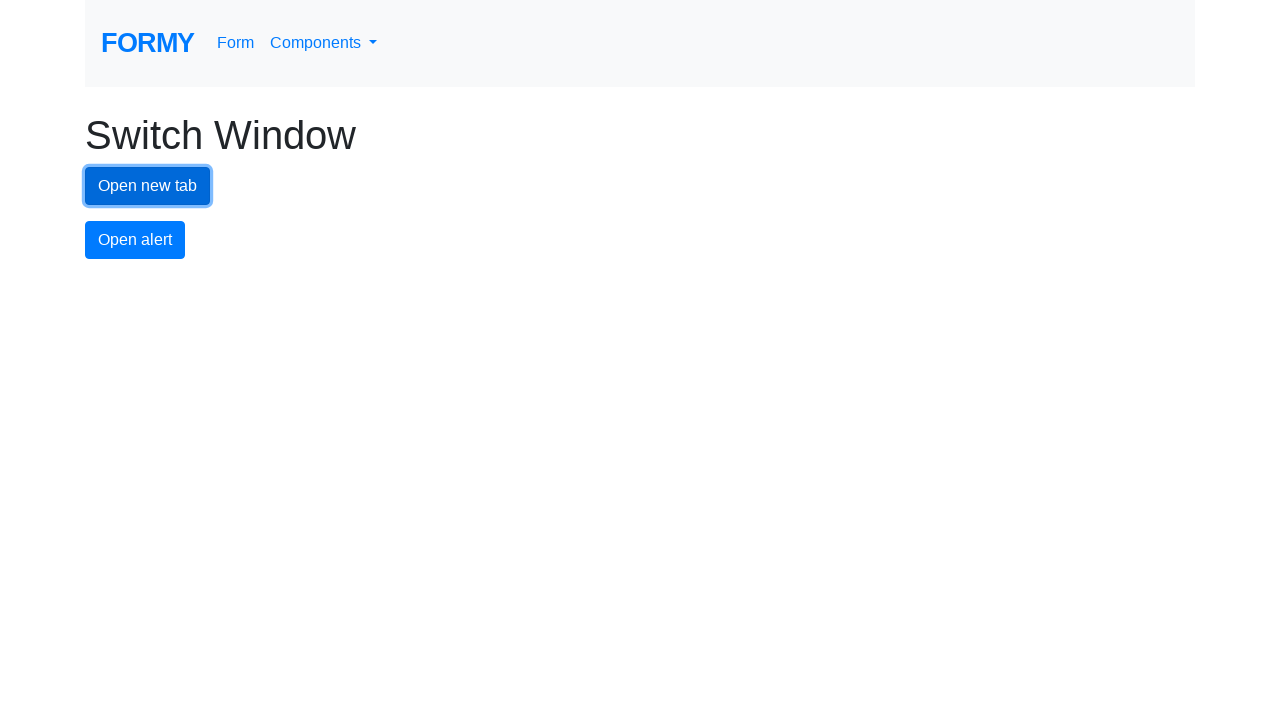

New page loaded successfully
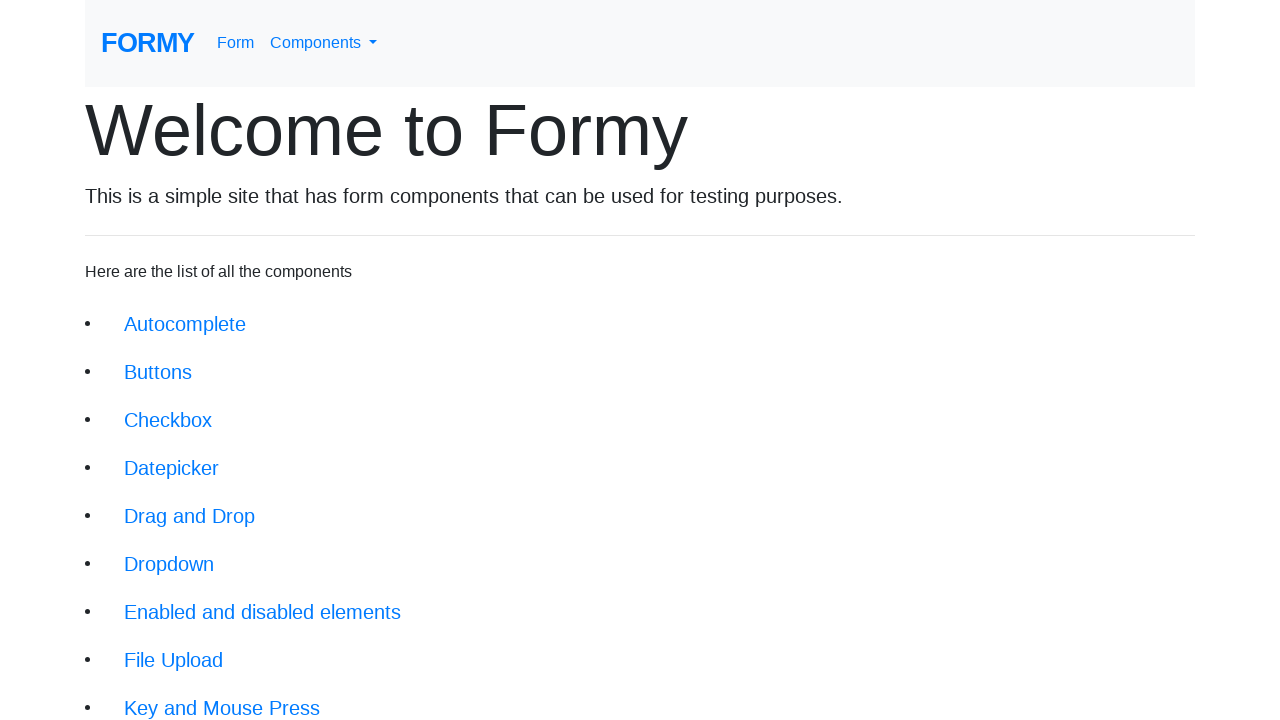

Switched back to original tab
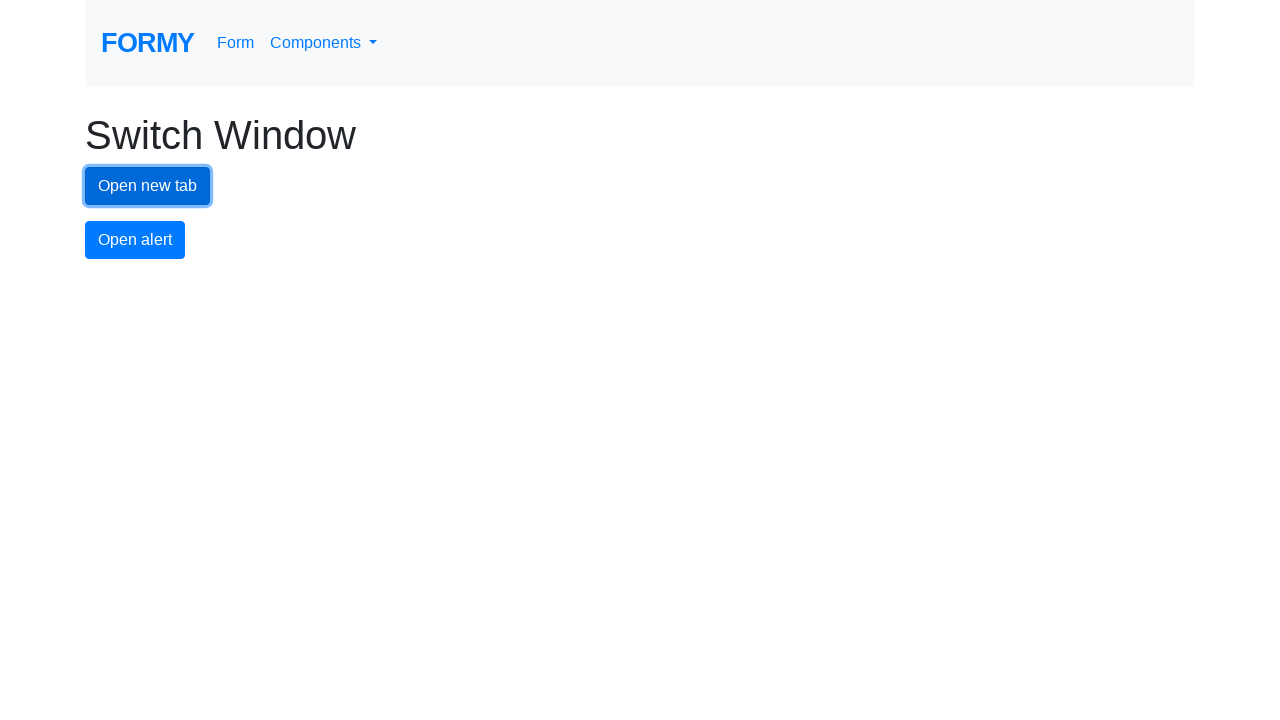

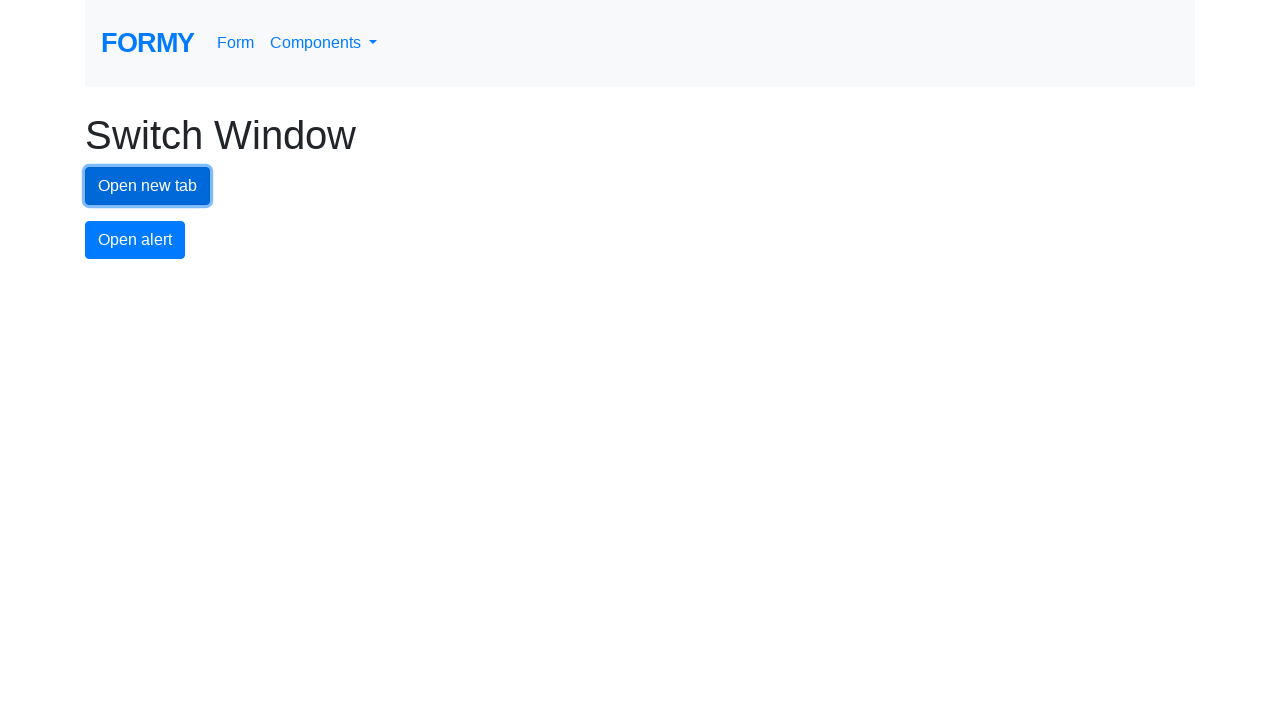